Navigates to Home Depot's homepage and waits for the page to load. This is a minimal navigation test with no additional interactions.

Starting URL: https://www.homedepot.com/

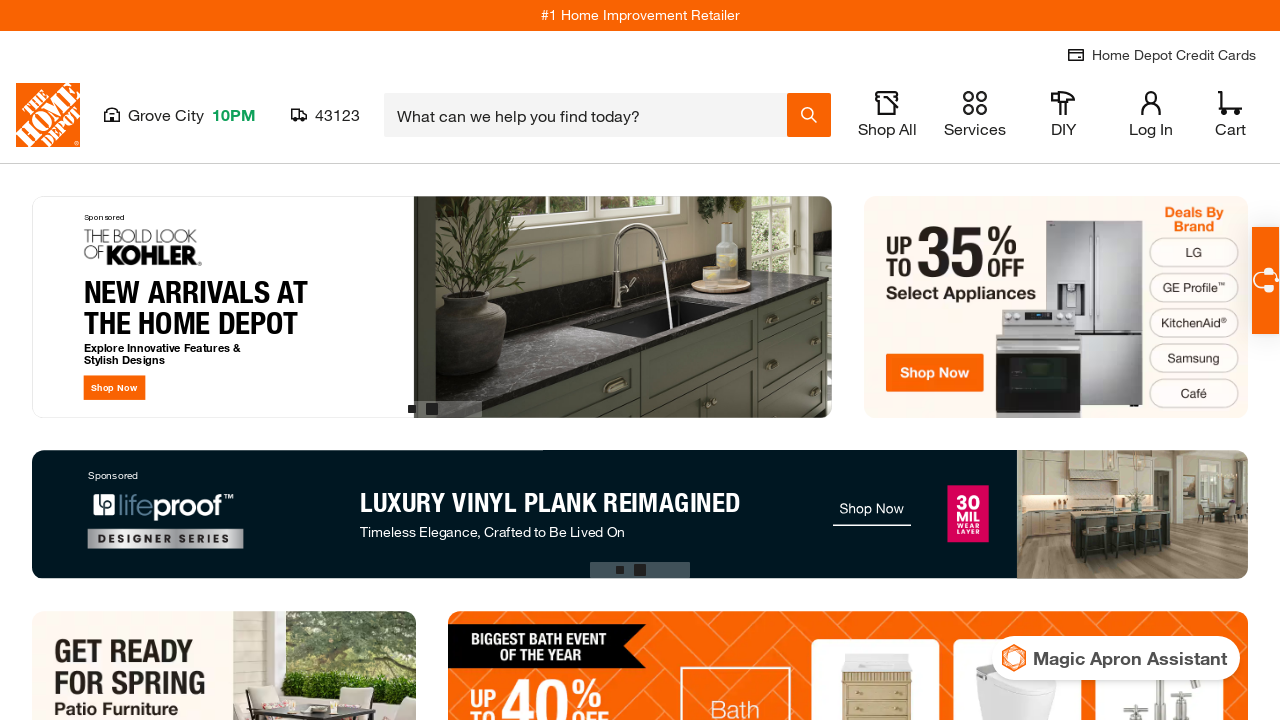

Waited for page to reach domcontentloaded state
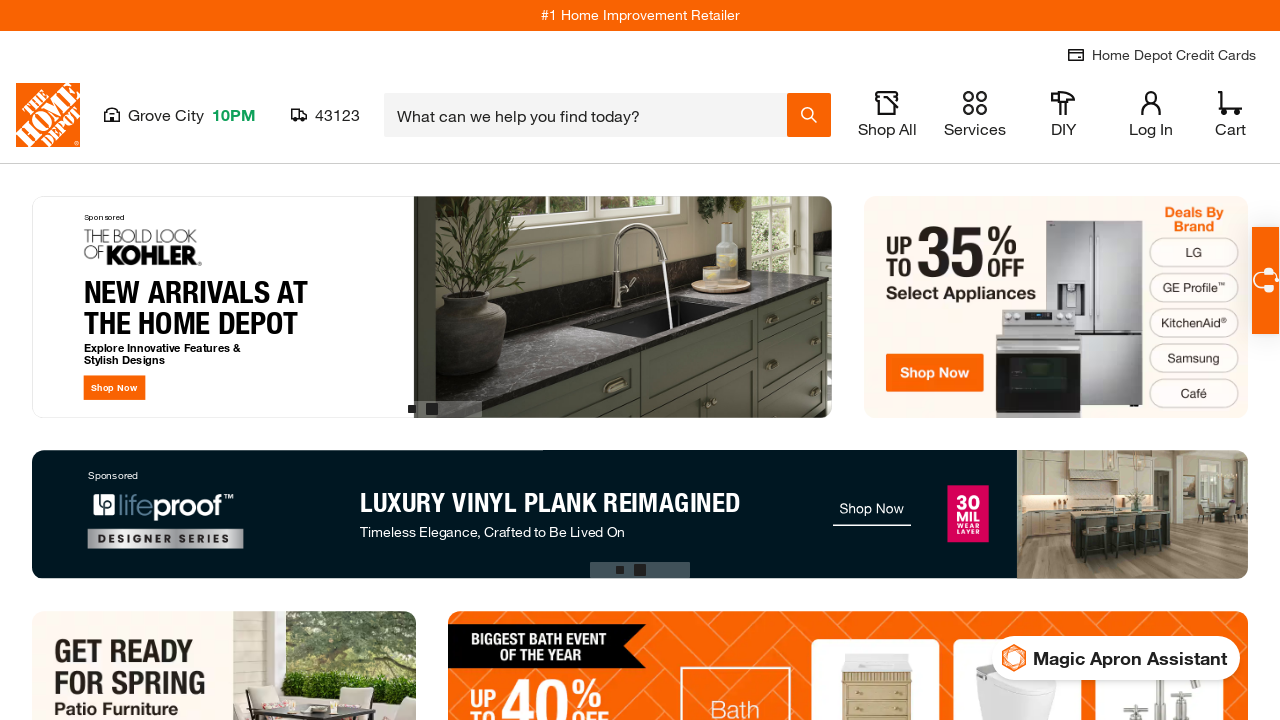

Waited for body element to be visible
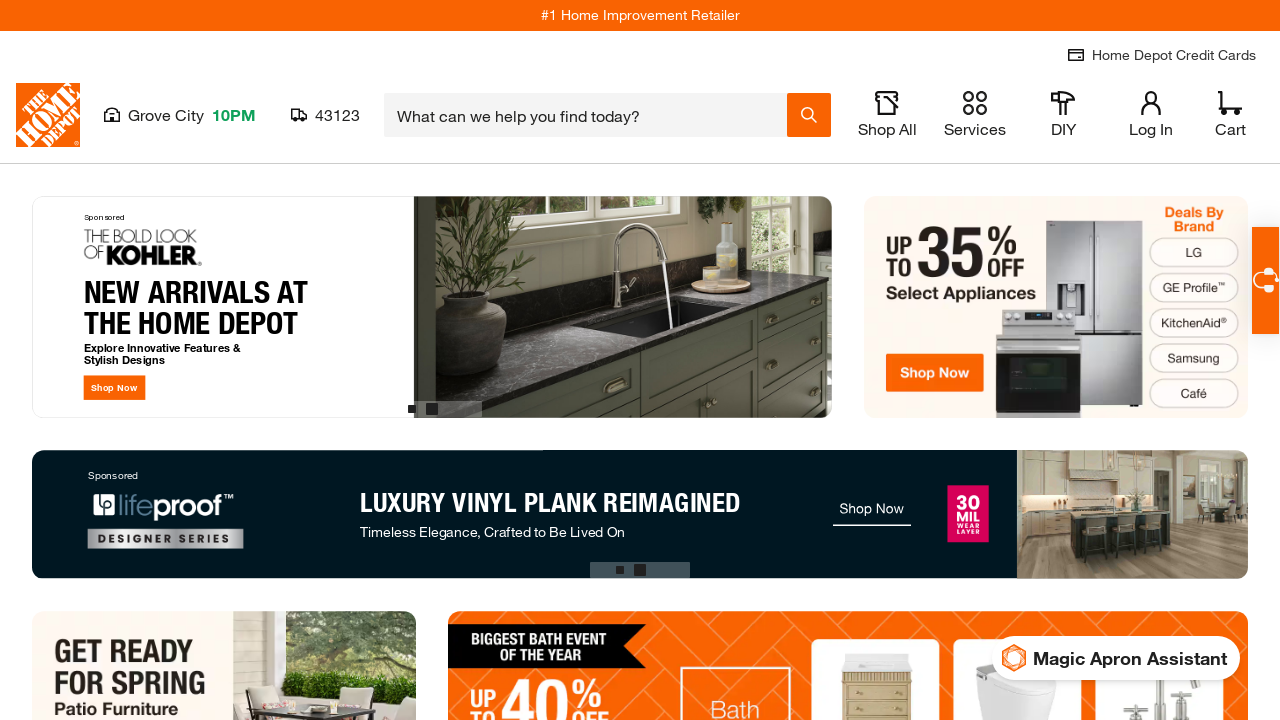

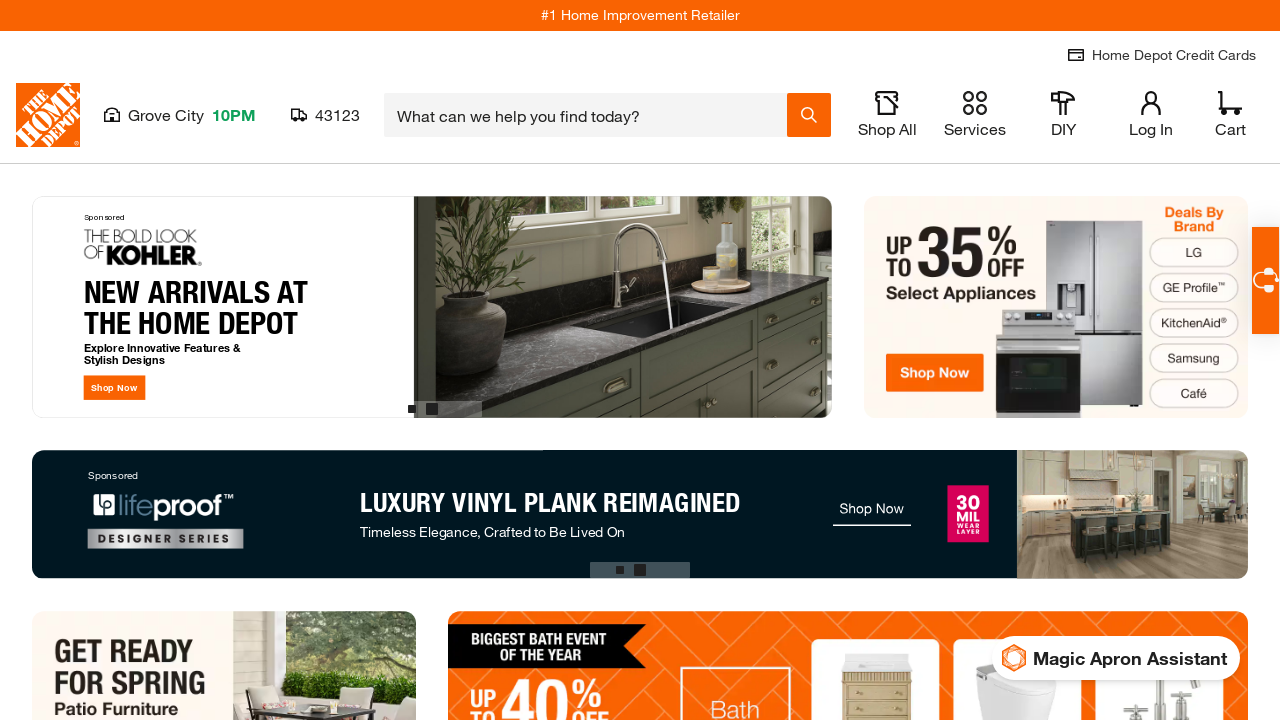